Tests a math puzzle page by extracting a hidden value from an element attribute, calculating the answer using a logarithmic formula, filling in the result, checking required checkboxes, and submitting the form.

Starting URL: http://suninjuly.github.io/get_attribute.html

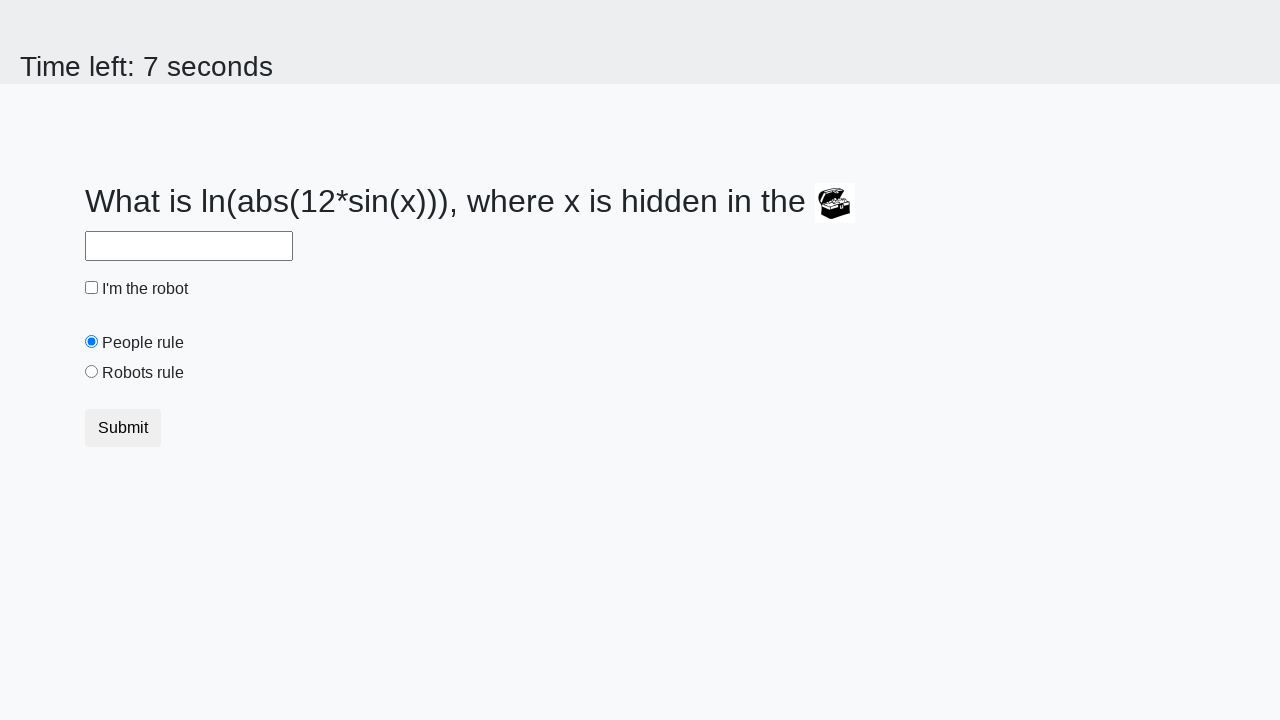

Located treasure element with hidden value
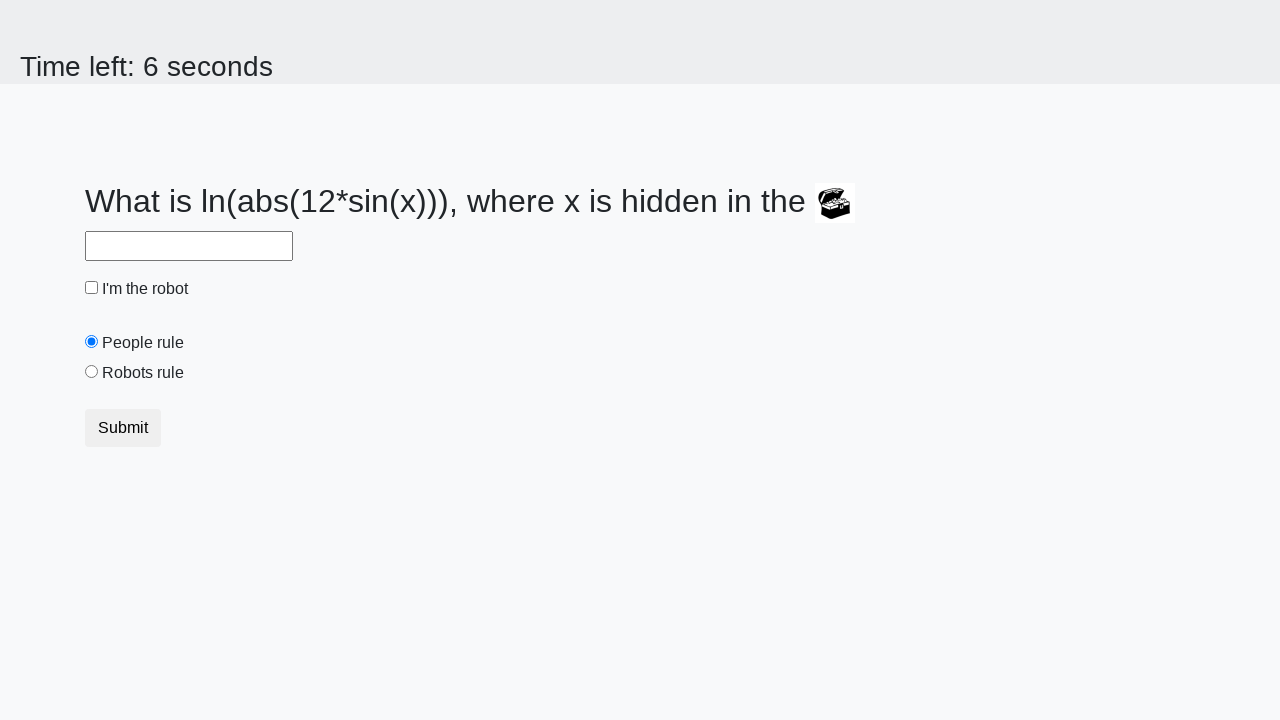

Extracted hidden value from treasure element's valuex attribute
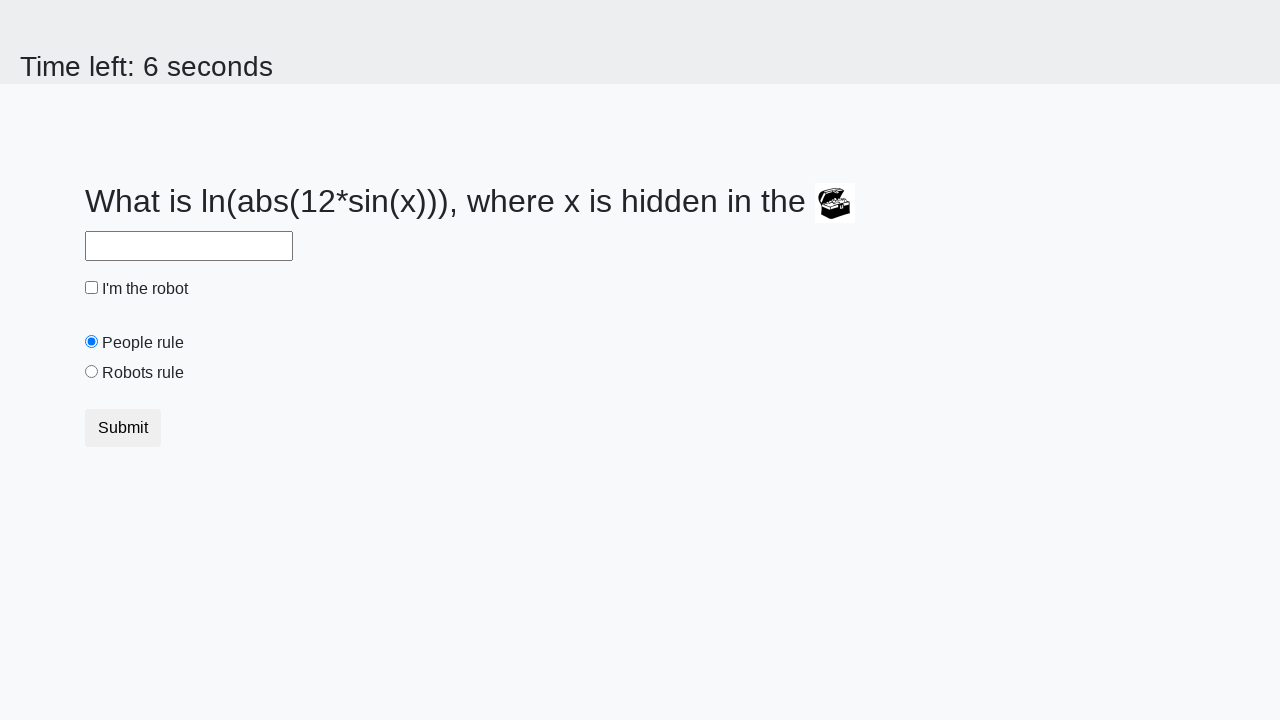

Calculated answer using logarithmic formula: 1.5162163562613995
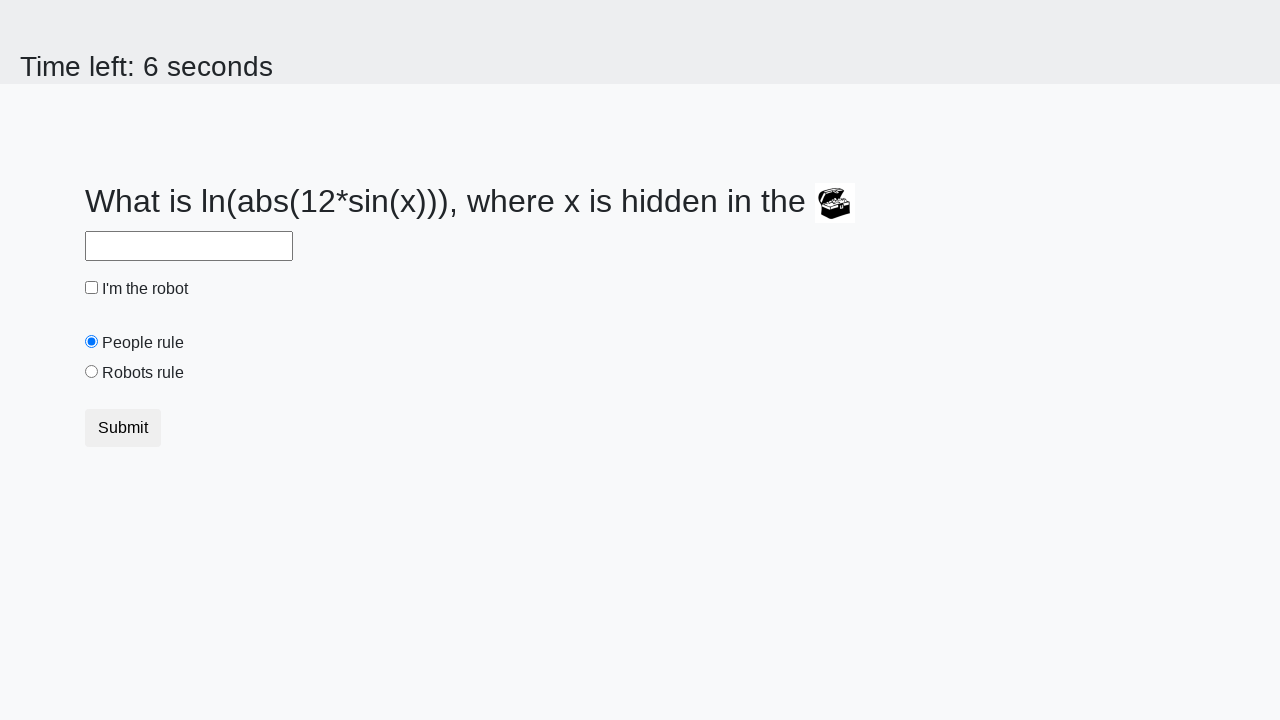

Filled answer field with calculated value on #answer
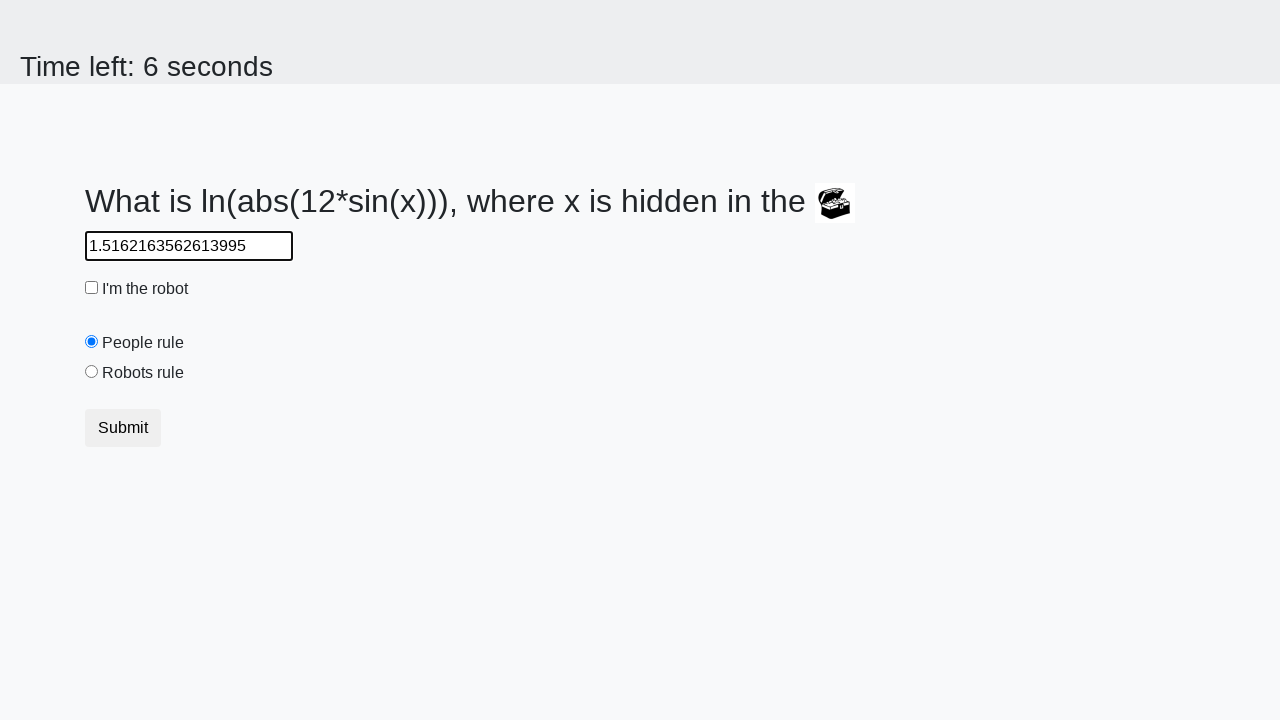

Checked robot checkbox at (92, 288) on #robotCheckbox
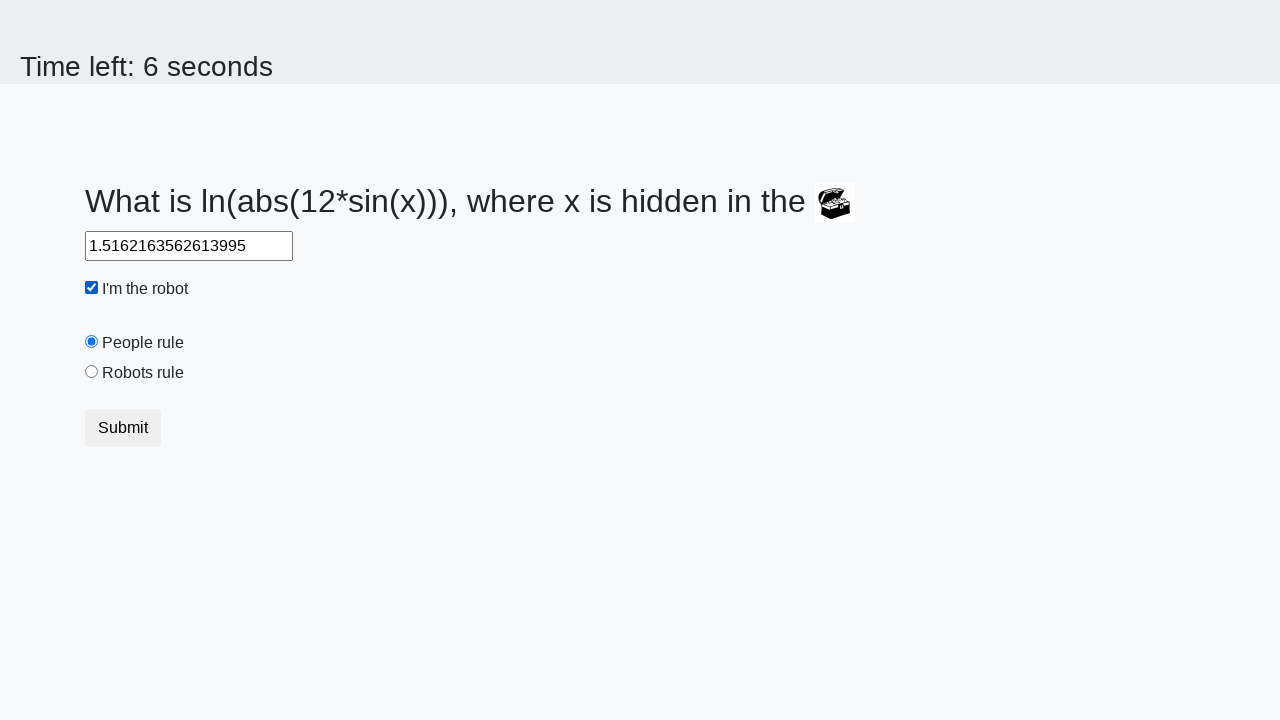

Checked robots rule checkbox at (92, 372) on #robotsRule
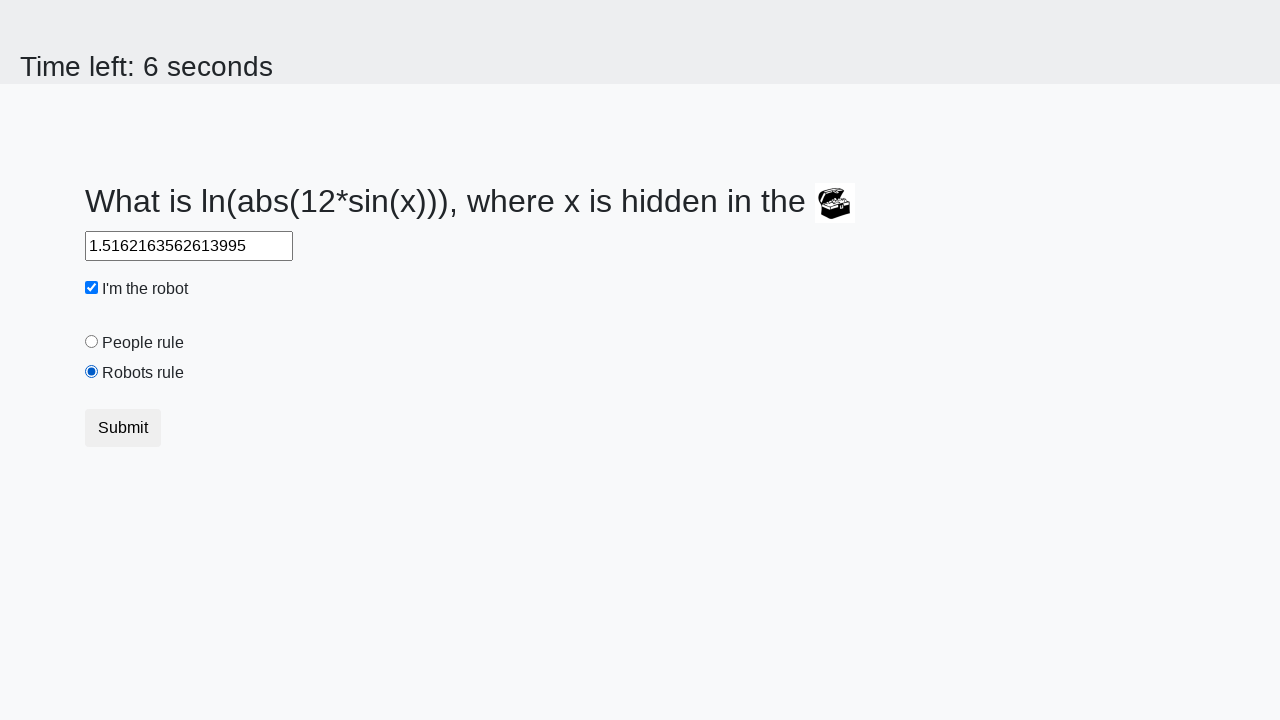

Clicked Submit button to submit the form at (123, 428) on xpath=//button[text()="Submit"]
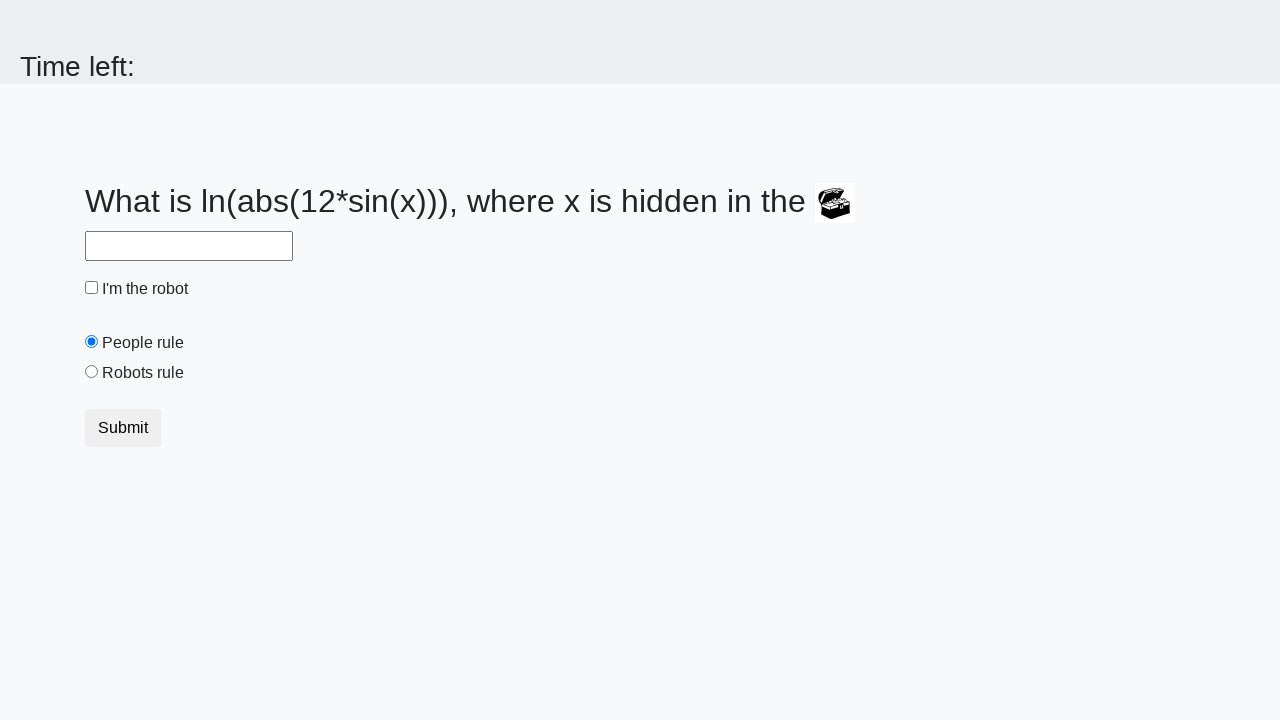

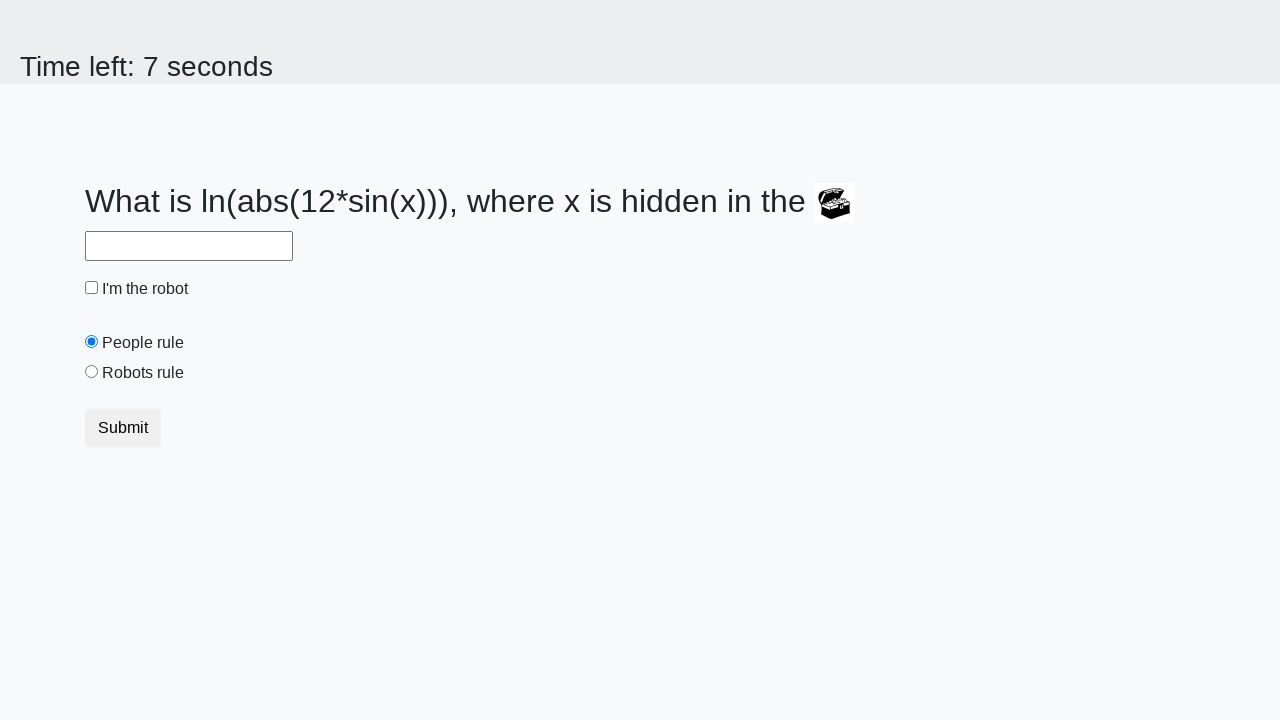